Tests keyboard shortcut actions by pressing Control+K key combination

Starting URL: https://www.selenium.dev/documentation/webdriver/actions_api/keyboard/

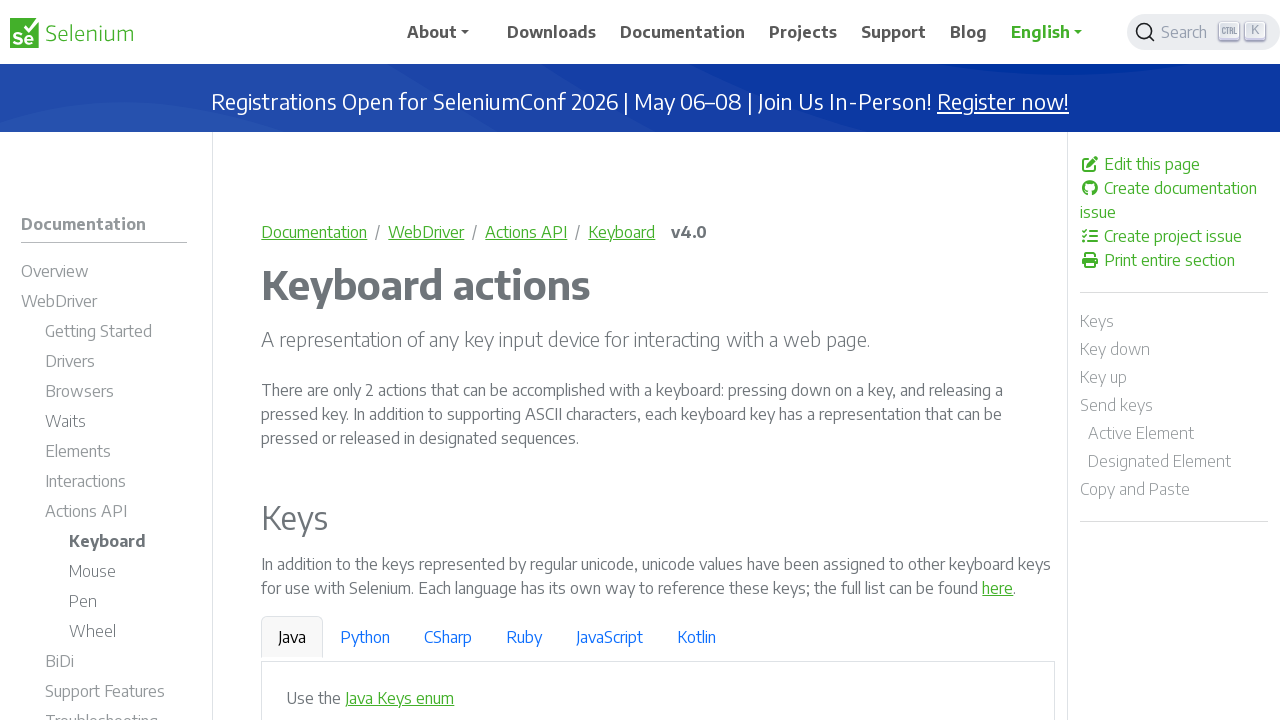

Pressed Control+K keyboard shortcut
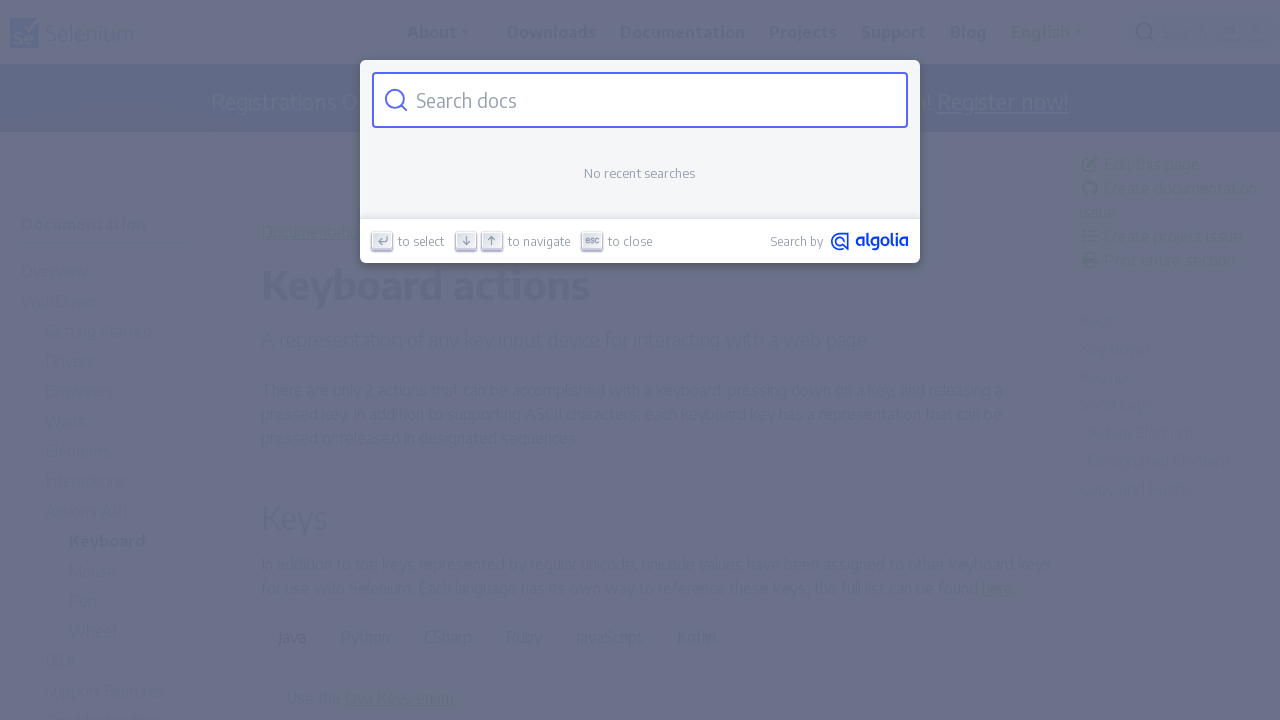

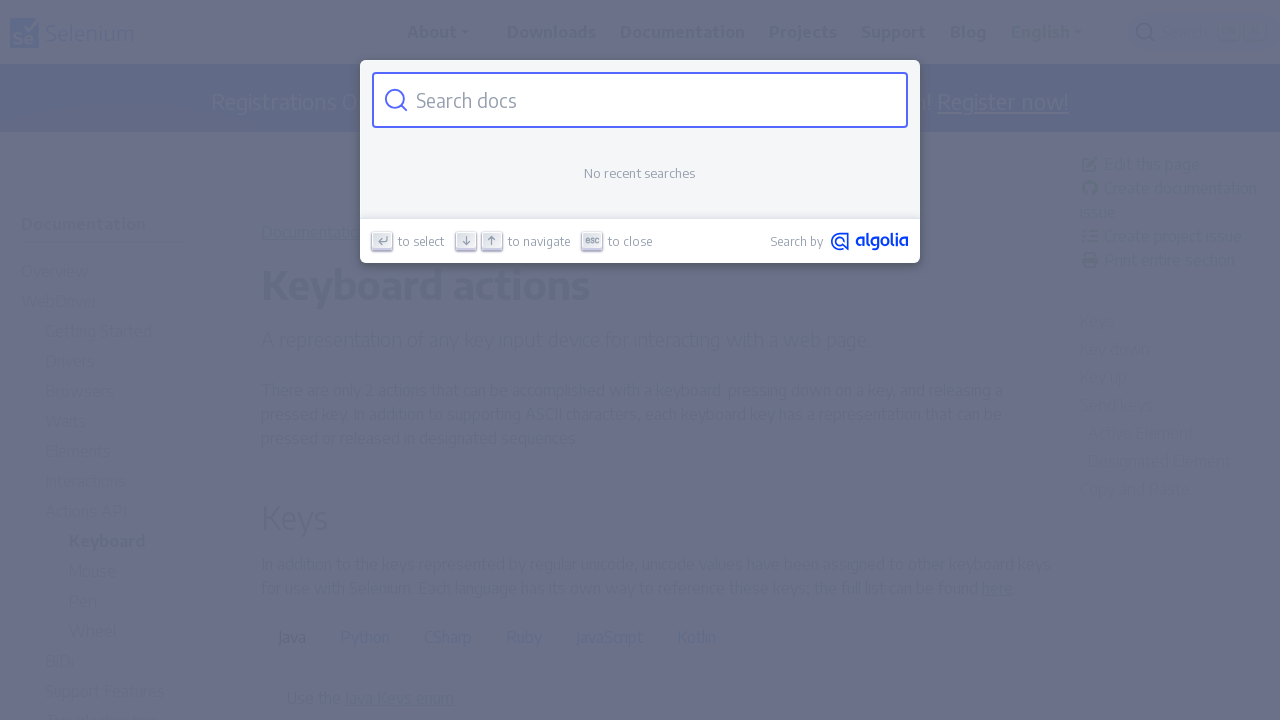